Navigates to an automation practice page and locates a broken link element to verify it exists on the page

Starting URL: https://rahulshettyacademy.com/AutomationPractice/

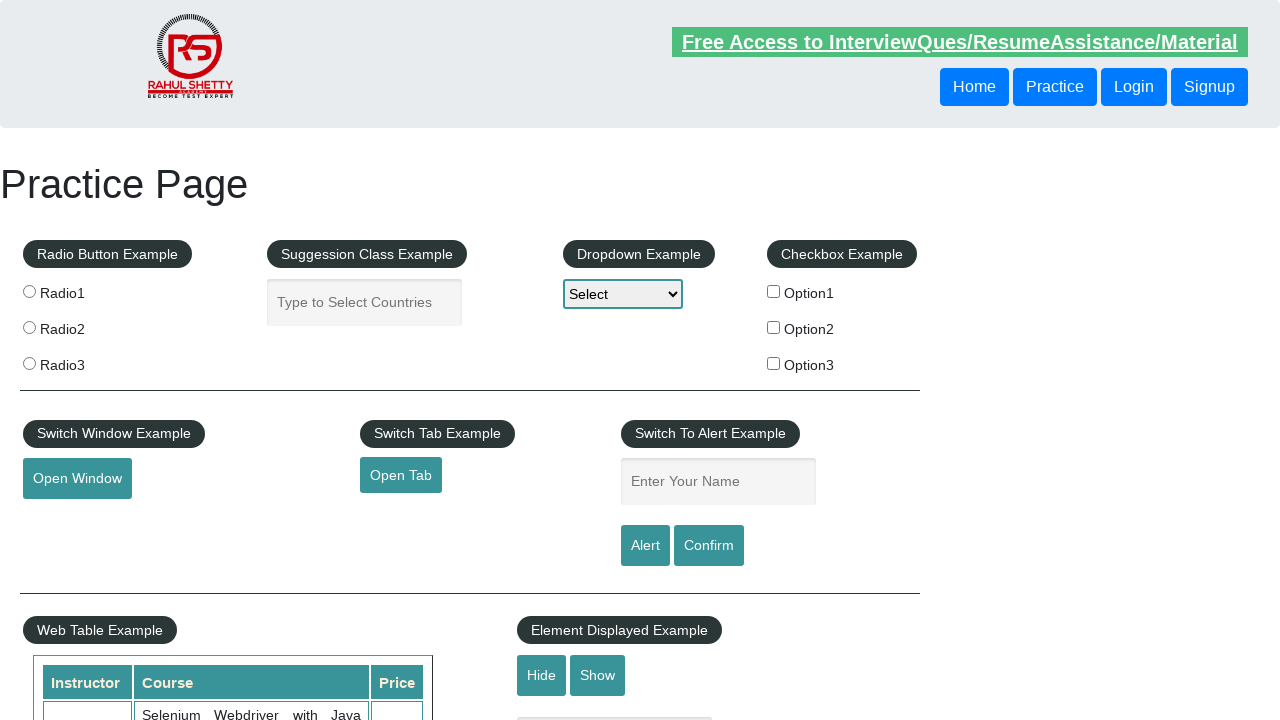

Navigated to automation practice page
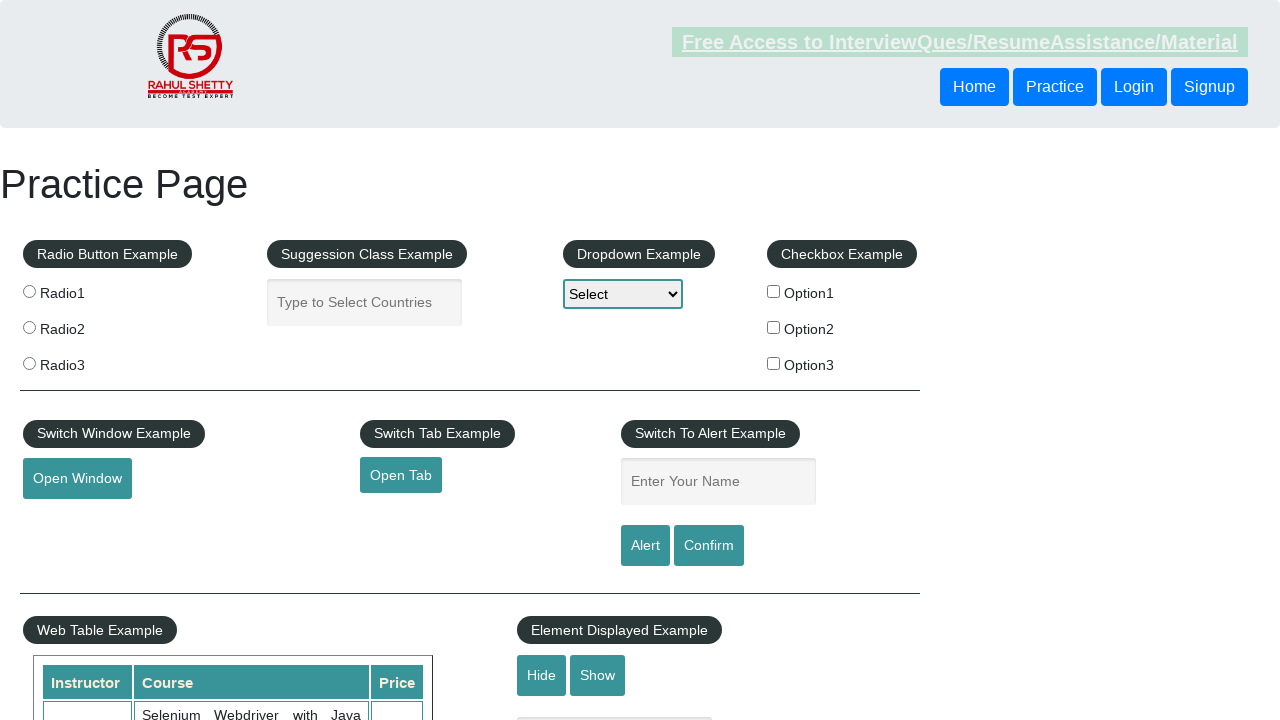

Located broken link element with href containing 'brokenlink'
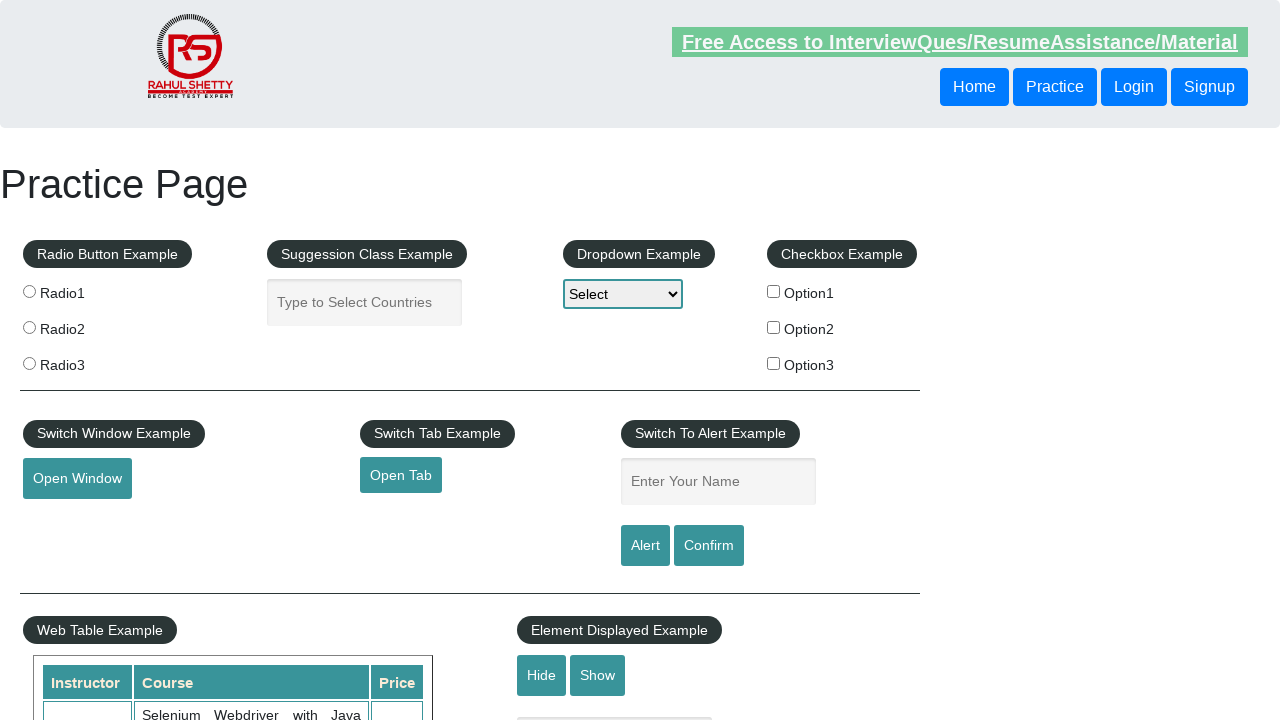

Clicked the broken link element at (473, 520) on a[href*='brokenlink']
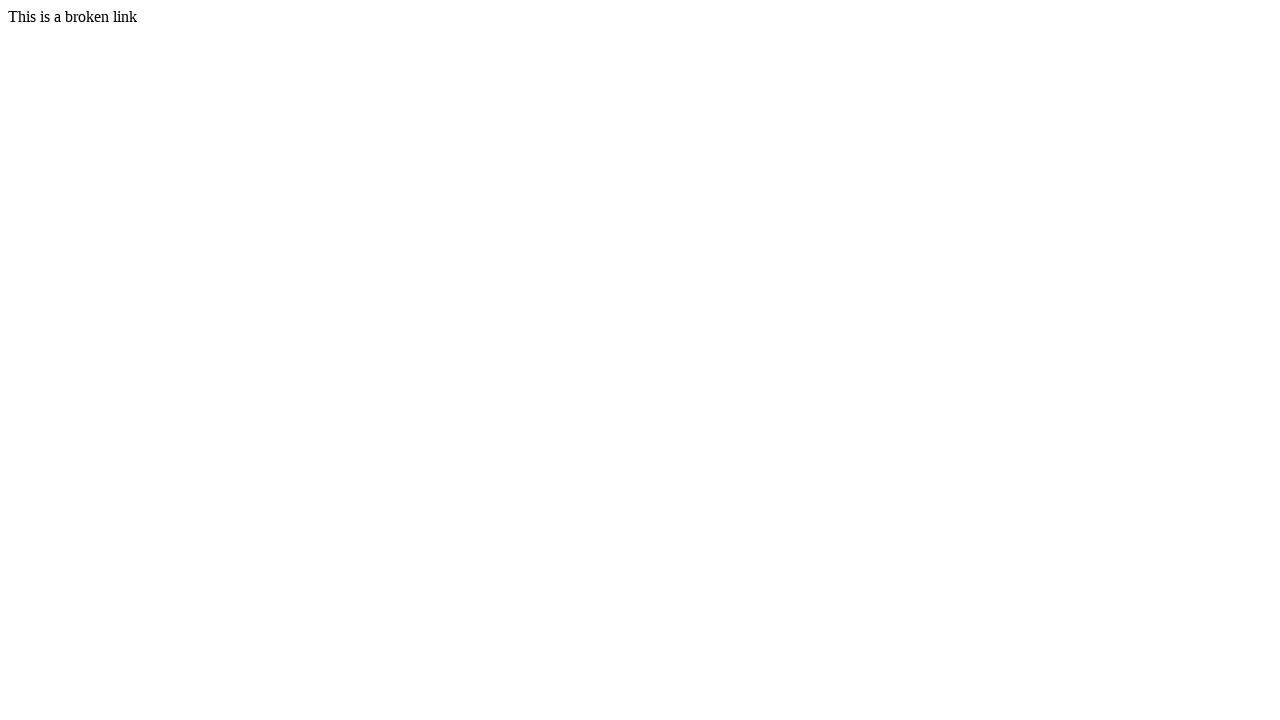

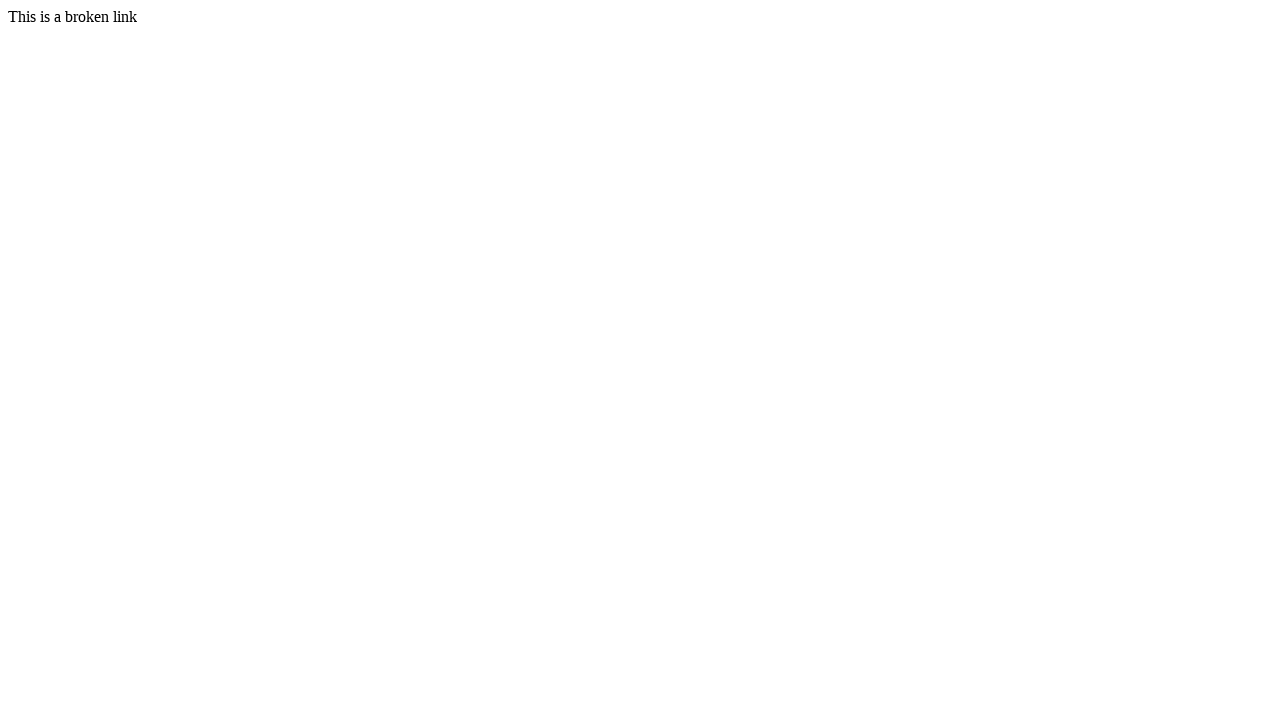